Navigates to ZeroBank login page and verifies the header text displays "Log in to ZeroBank"

Starting URL: http://zero.webappsecurity.com/login.html

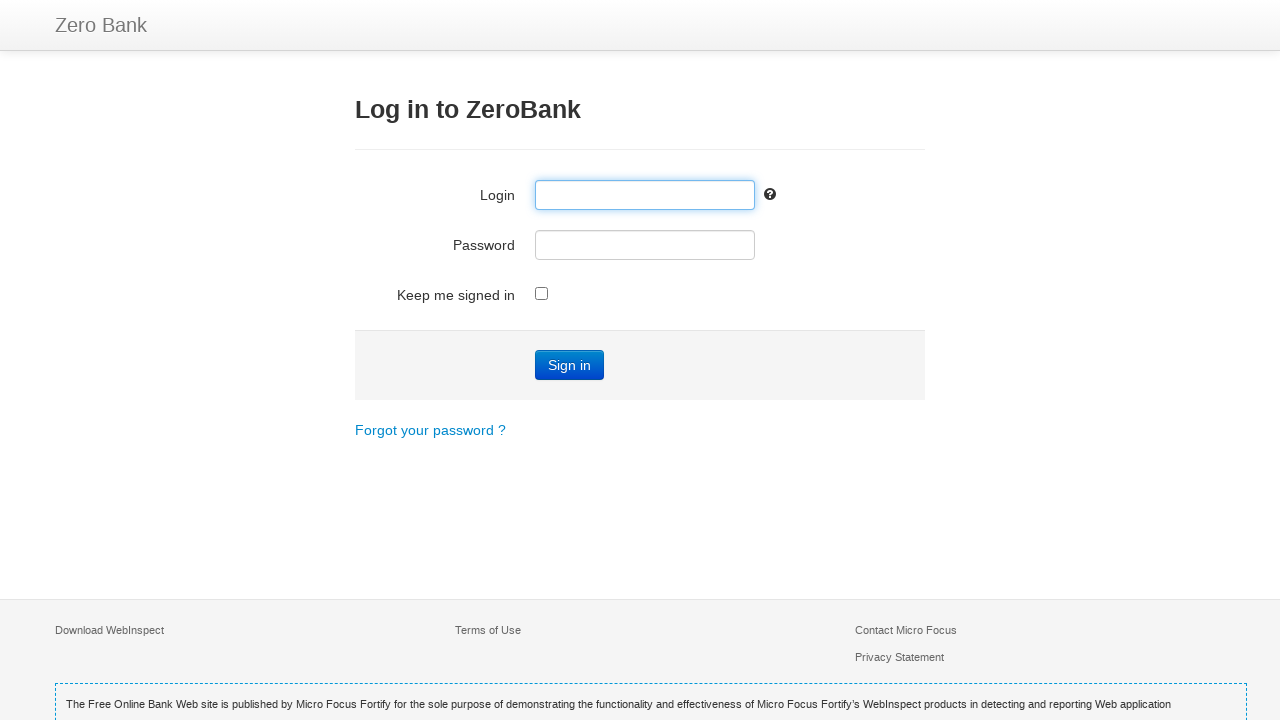

Navigated to ZeroBank login page
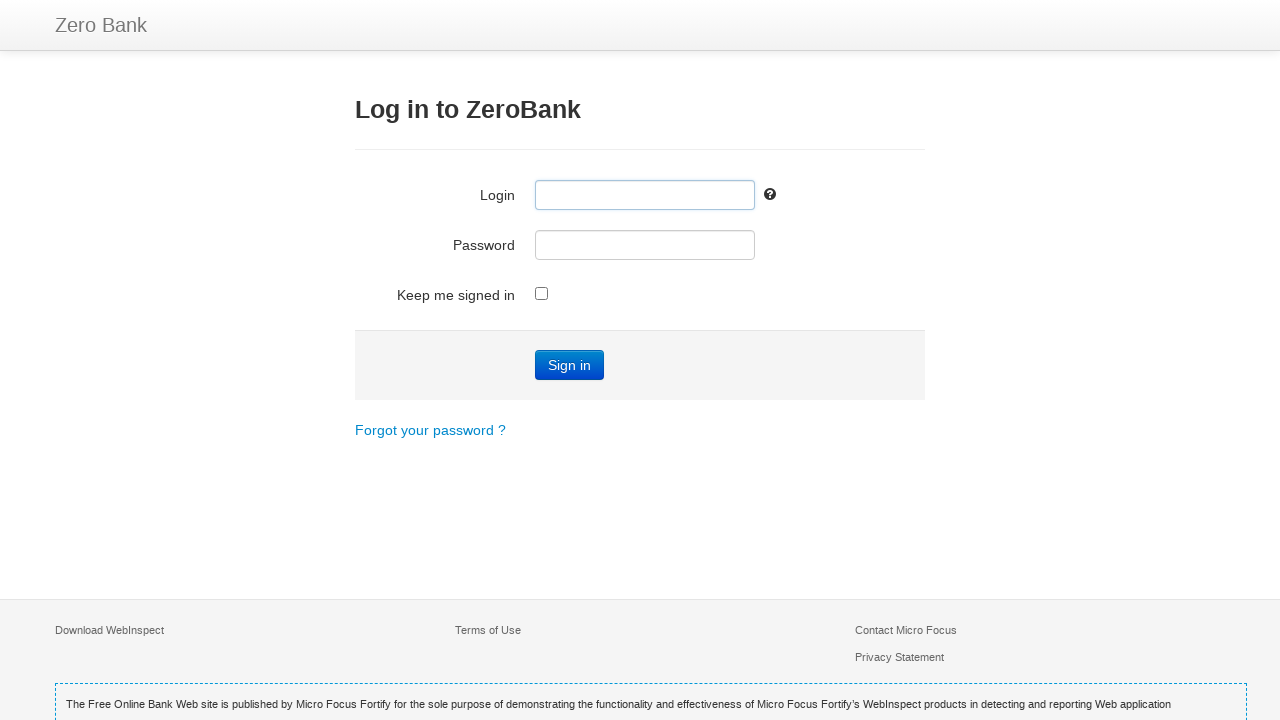

Located h3 header element
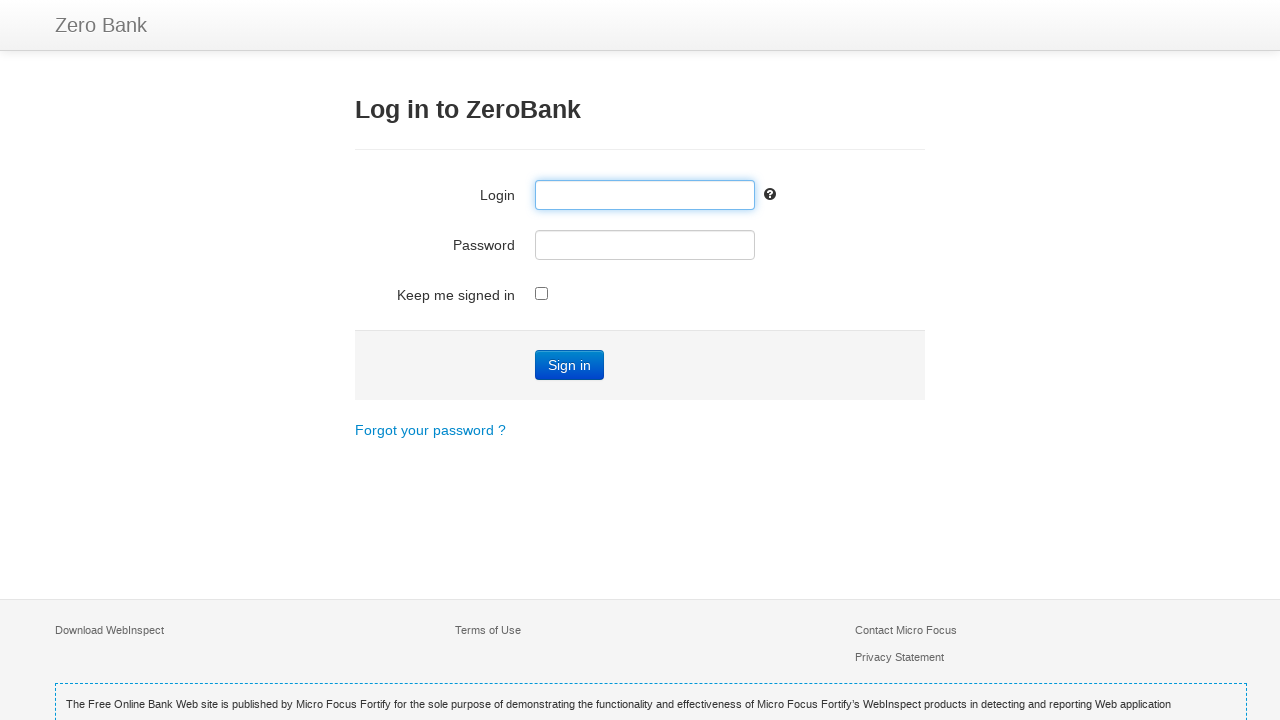

Retrieved header text: 'Log in to ZeroBank'
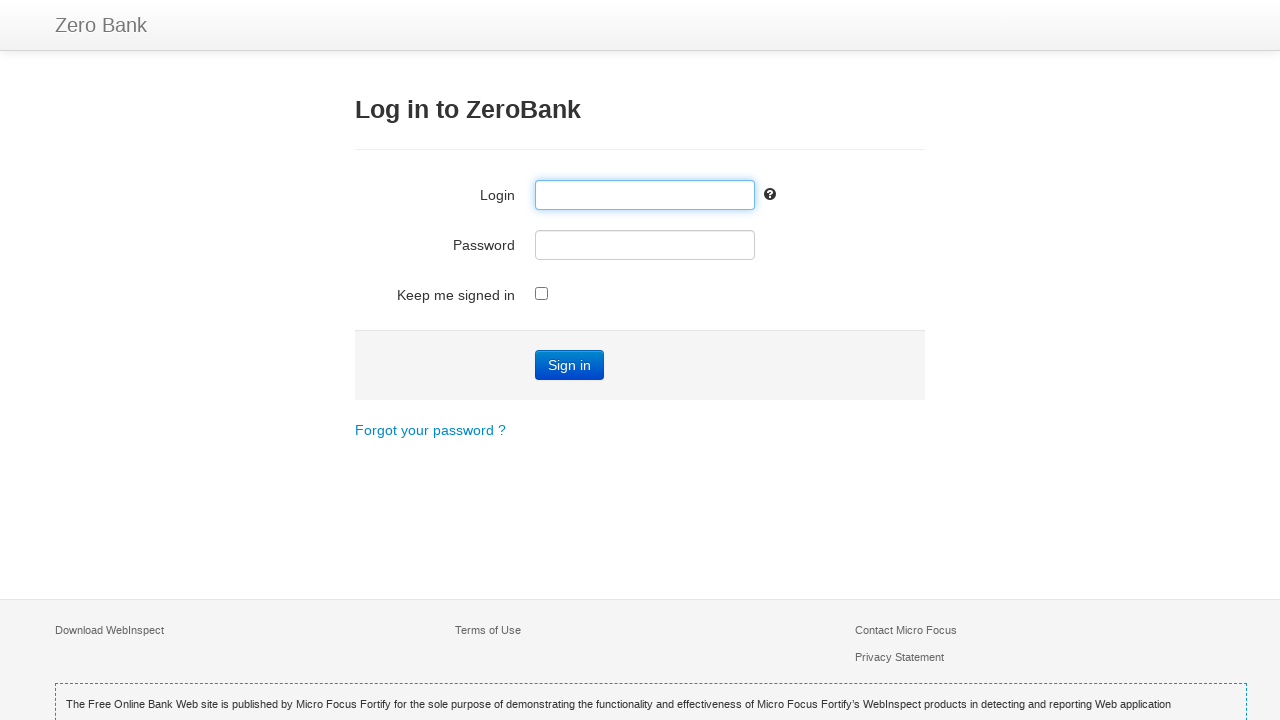

Verified header text displays 'Log in to ZeroBank'
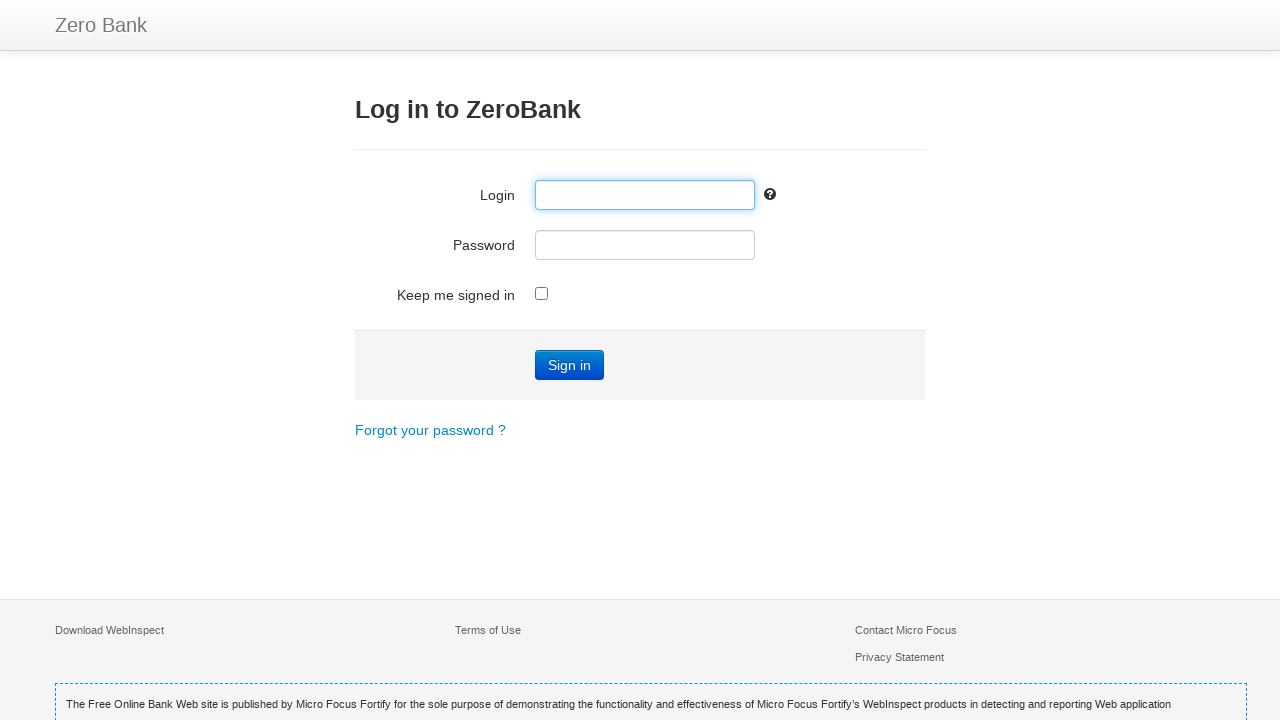

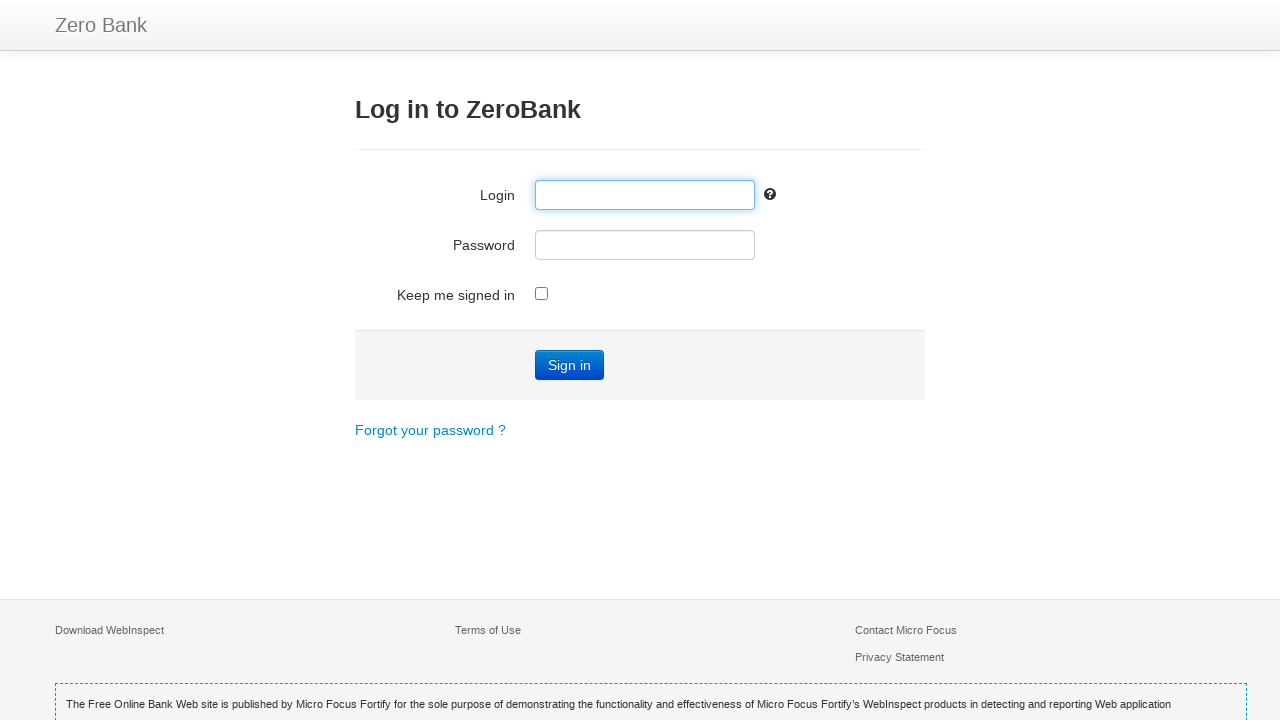